Tests an e-commerce shopping flow by selecting multiple products, applying a discount code, and proceeding through checkout with country selection and terms acceptance

Starting URL: https://rahulshettyacademy.com/seleniumPractise/#/

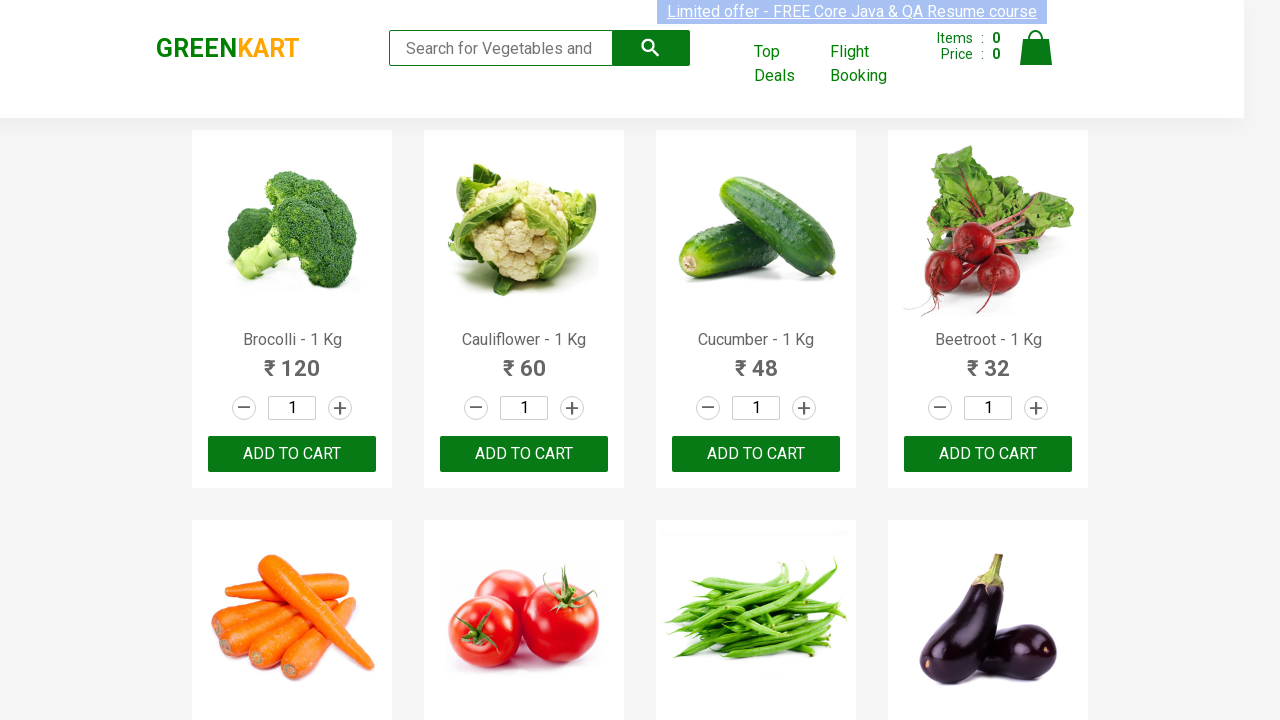

Located all product names on the page
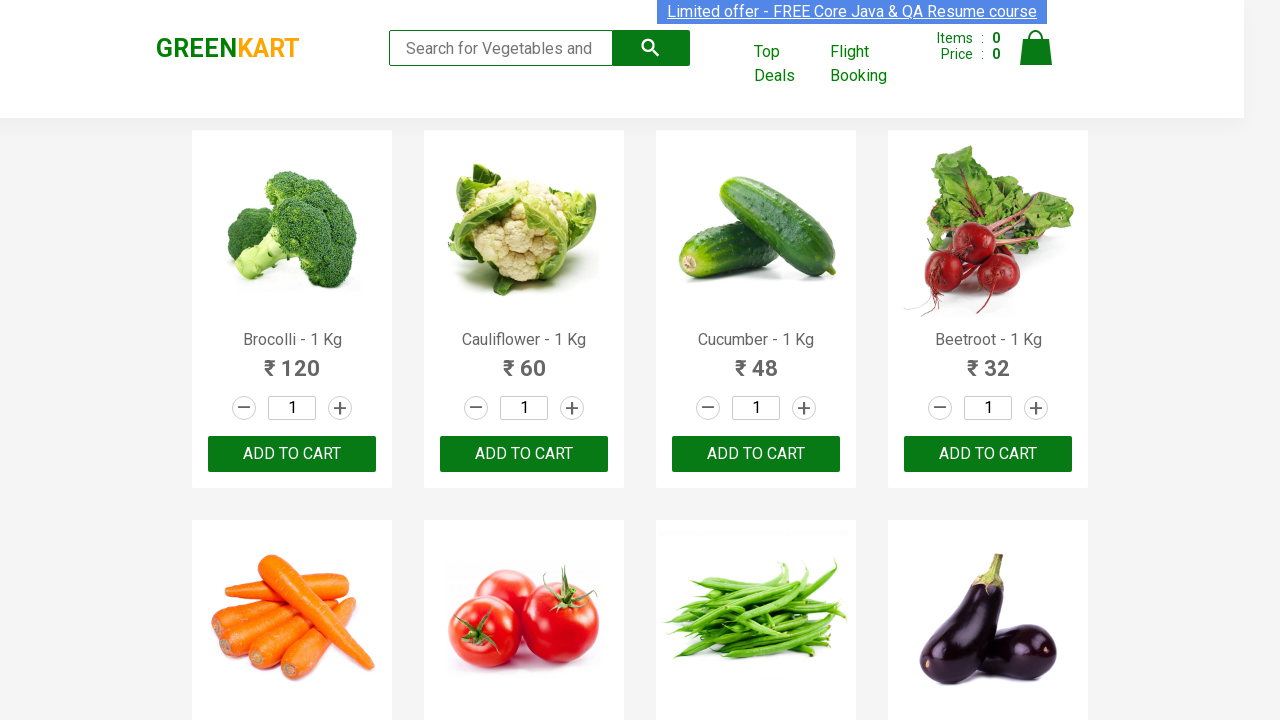

Located all add to cart buttons
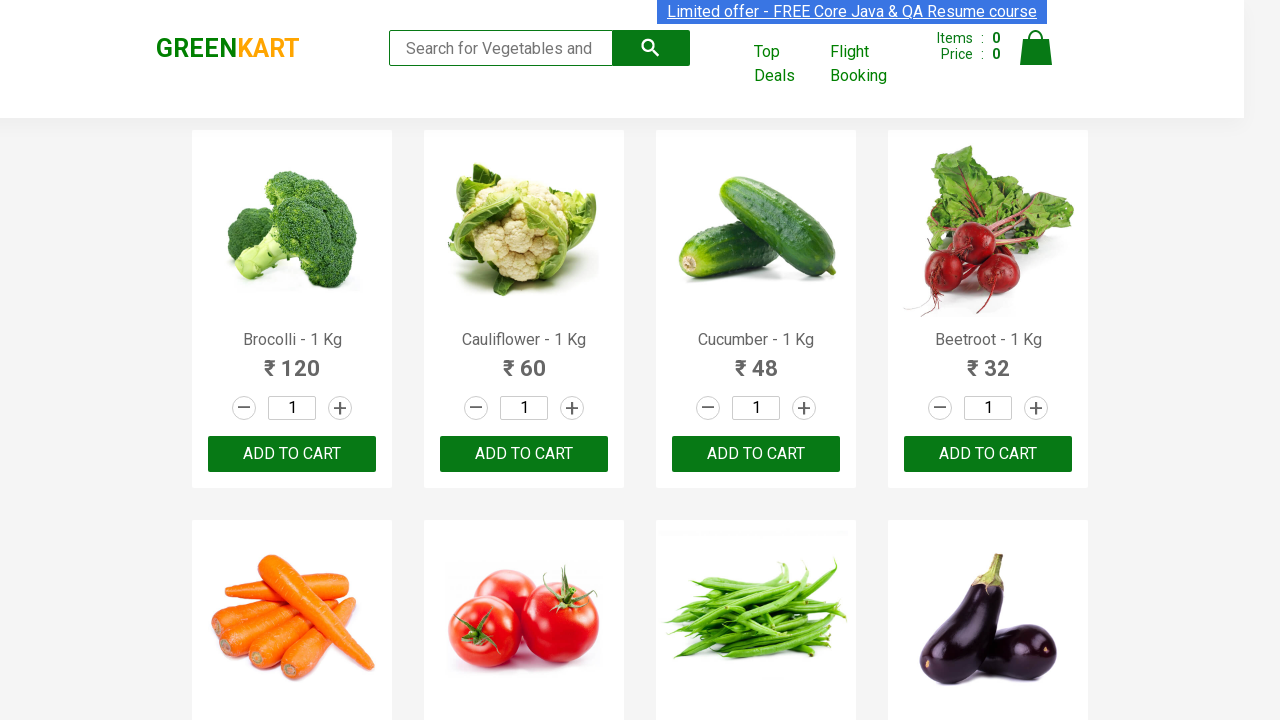

Added product 'Brocolli - 1 Kg' to cart at (292, 454) on xpath=//div[@class='product-action']/button >> nth=0
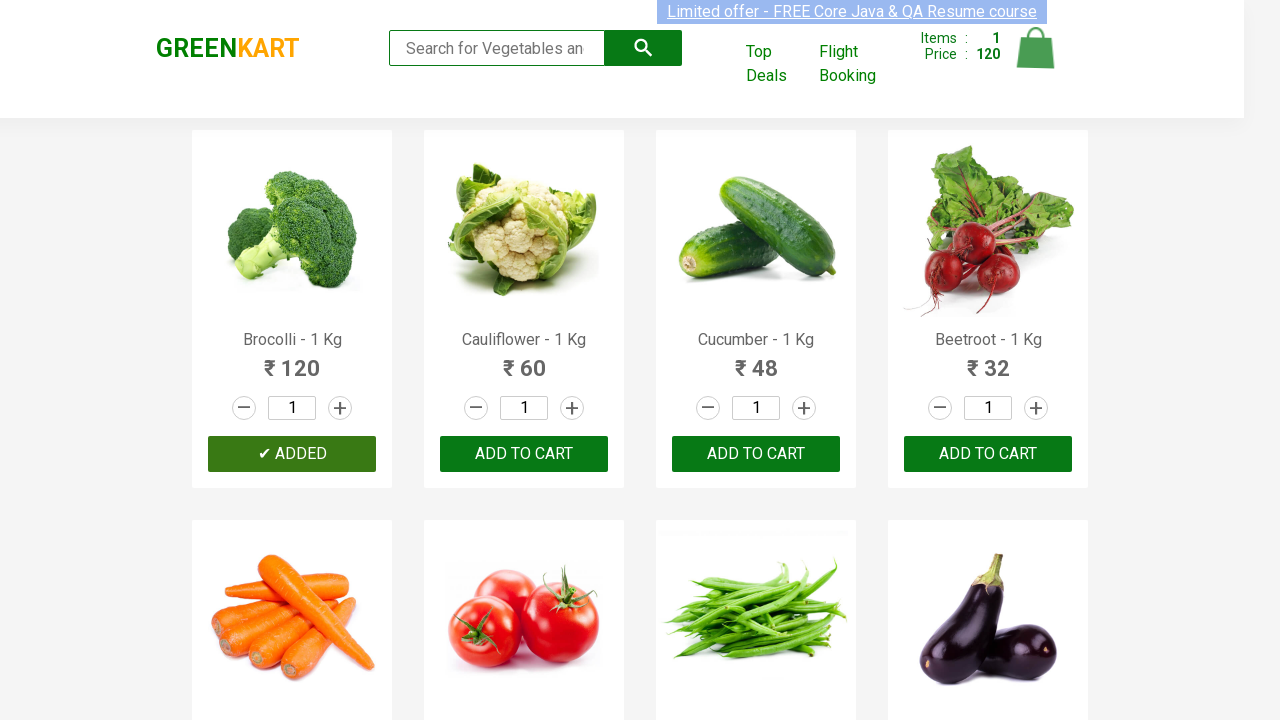

Added product 'Tomato - 1 Kg' to cart at (524, 360) on xpath=//div[@class='product-action']/button >> nth=5
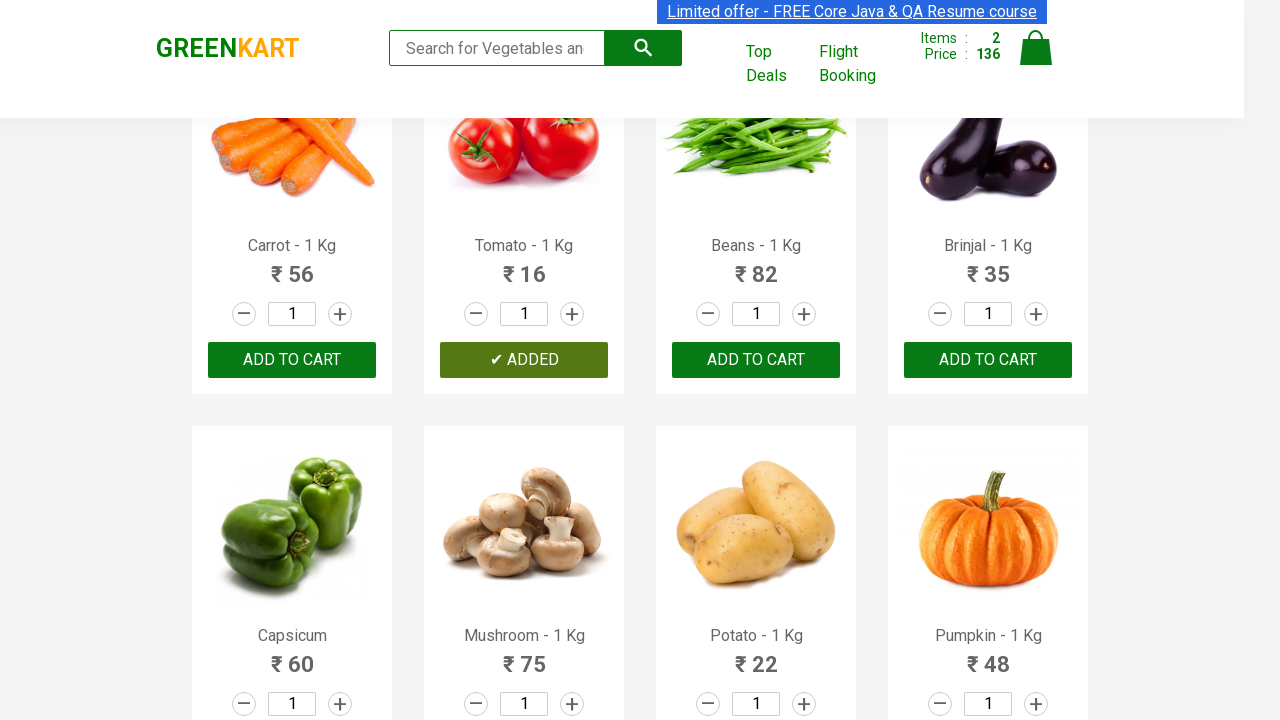

Added product 'Brinjal - 1 Kg' to cart at (988, 360) on xpath=//div[@class='product-action']/button >> nth=7
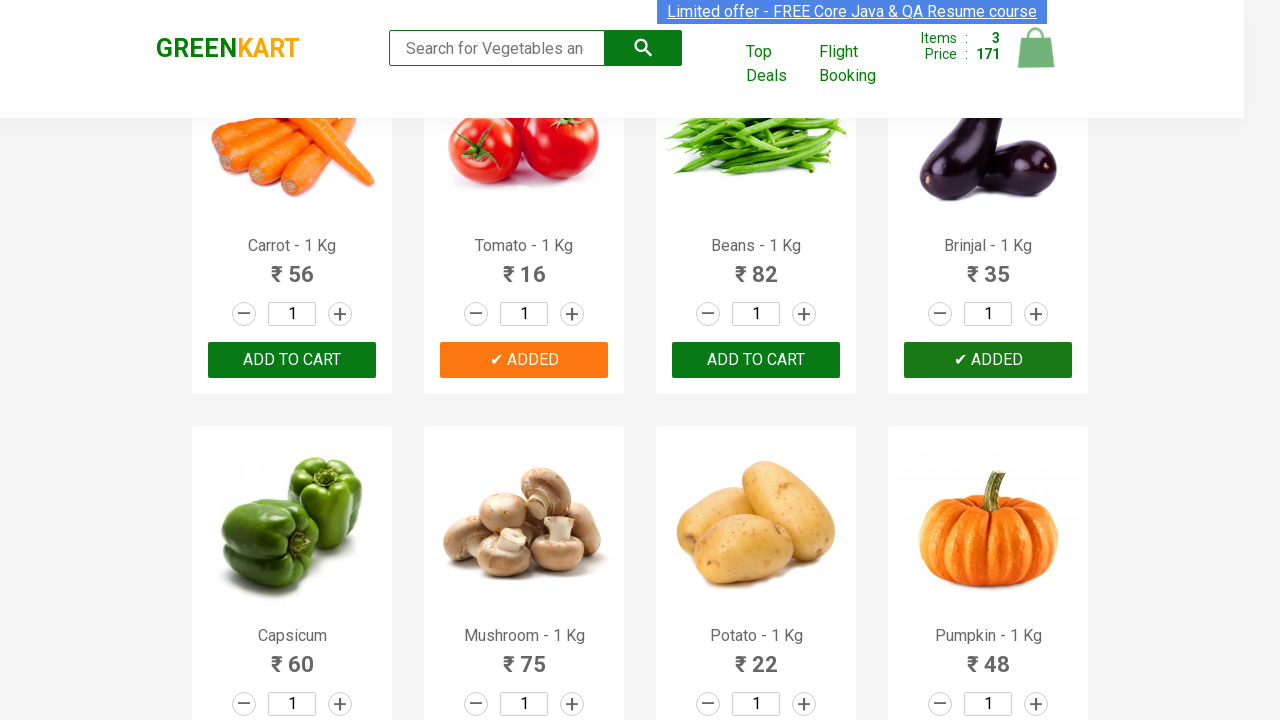

Added product 'Onion - 1 Kg' to cart at (524, 360) on xpath=//div[@class='product-action']/button >> nth=13
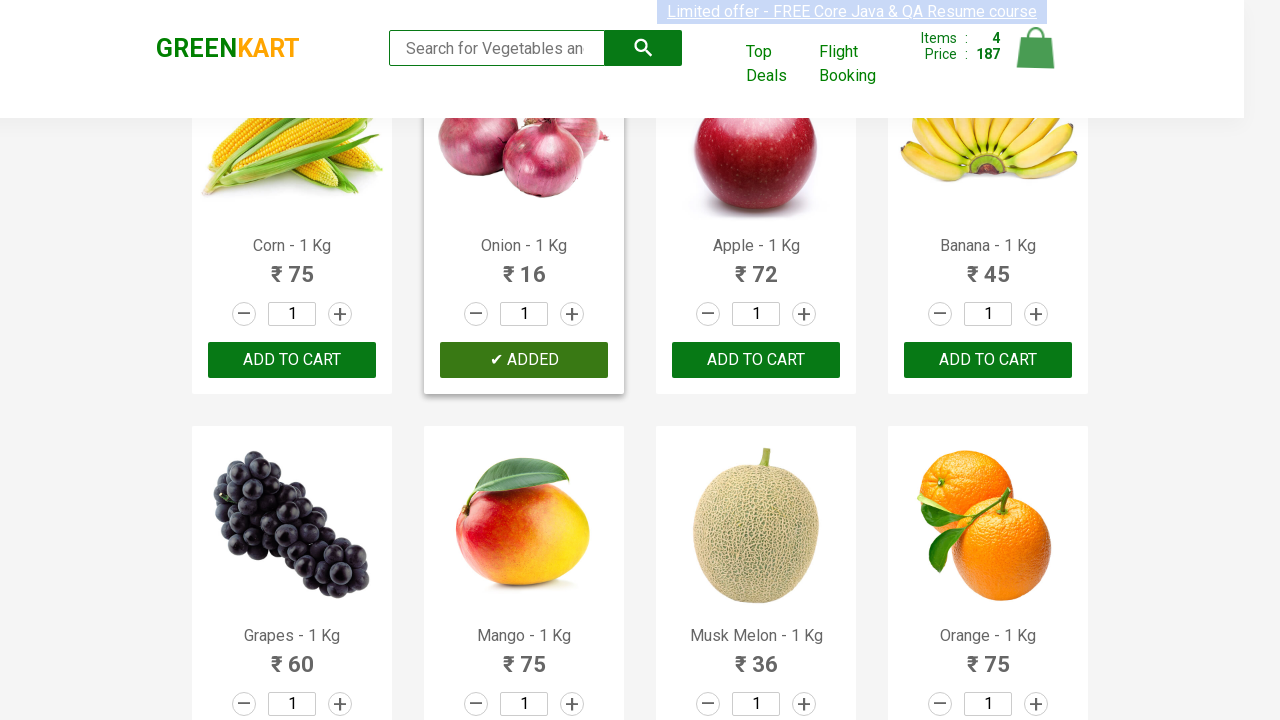

Added product 'Walnuts - 1/4 Kg' to cart at (524, 569) on xpath=//div[@class='product-action']/button >> nth=29
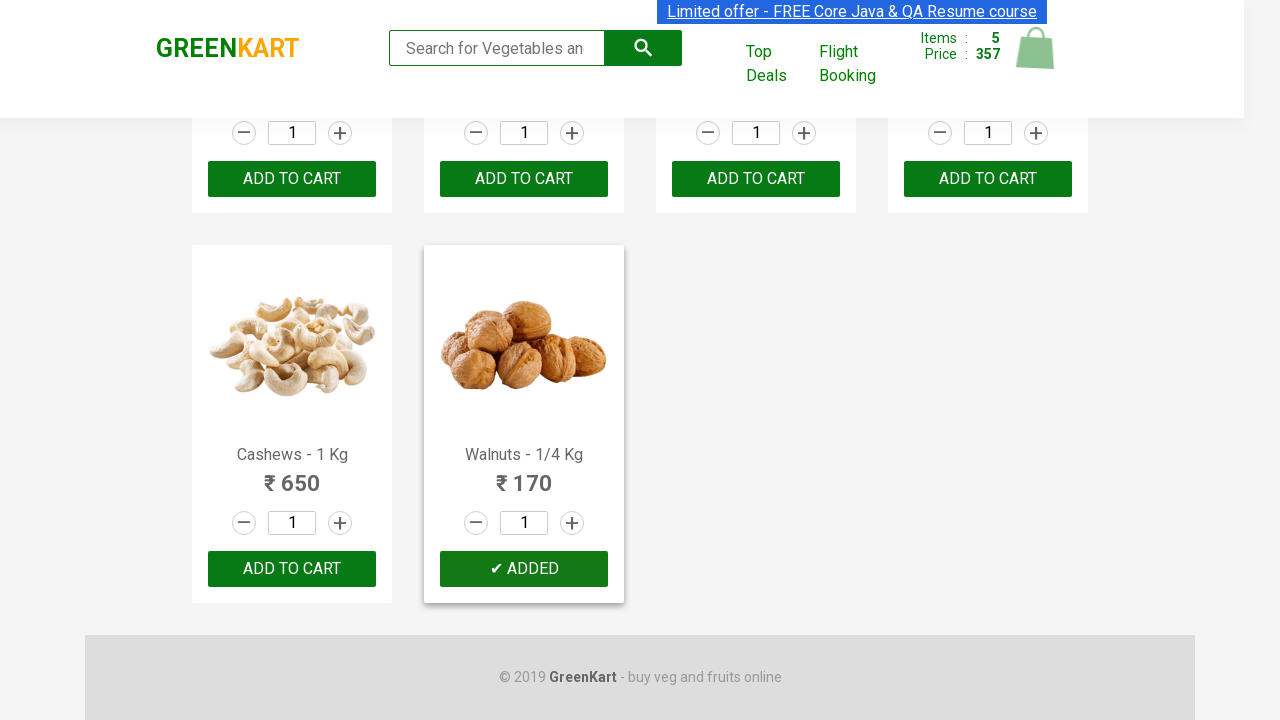

Clicked on cart icon to open shopping cart at (1036, 48) on img[alt='Cart']
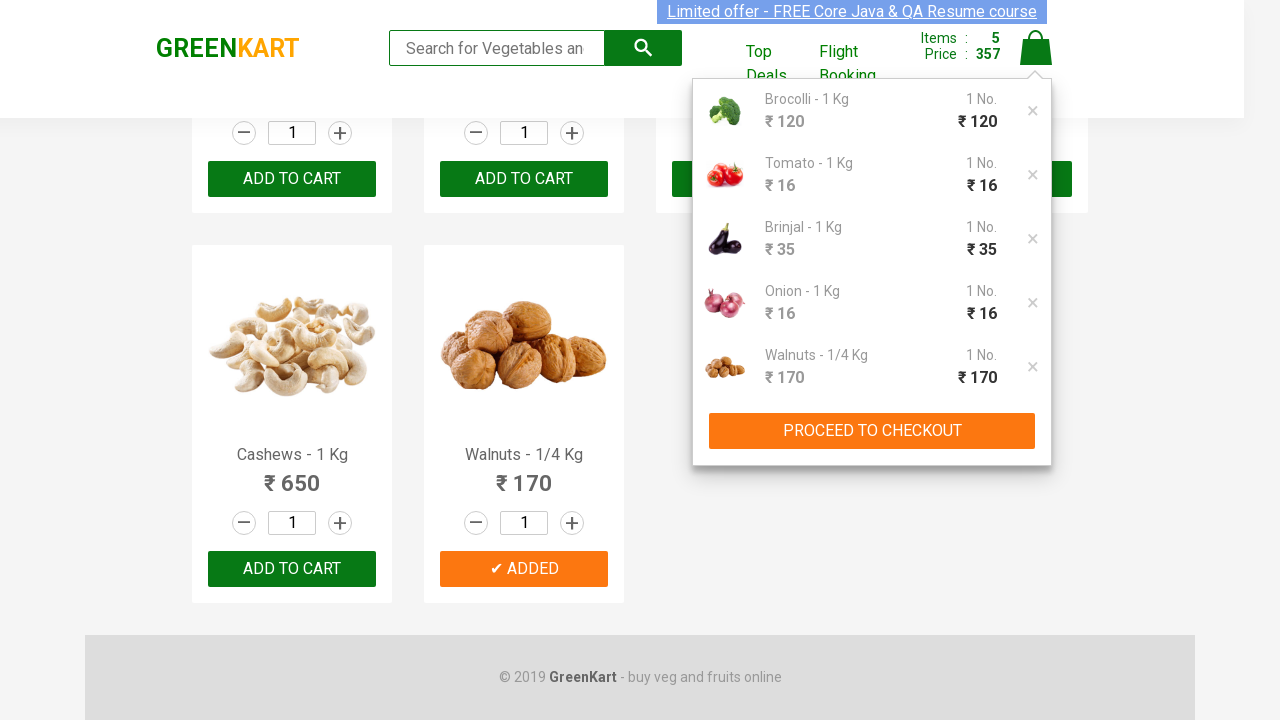

Clicked PROCEED TO CHECKOUT button at (872, 431) on xpath=//button[text()='PROCEED TO CHECKOUT']
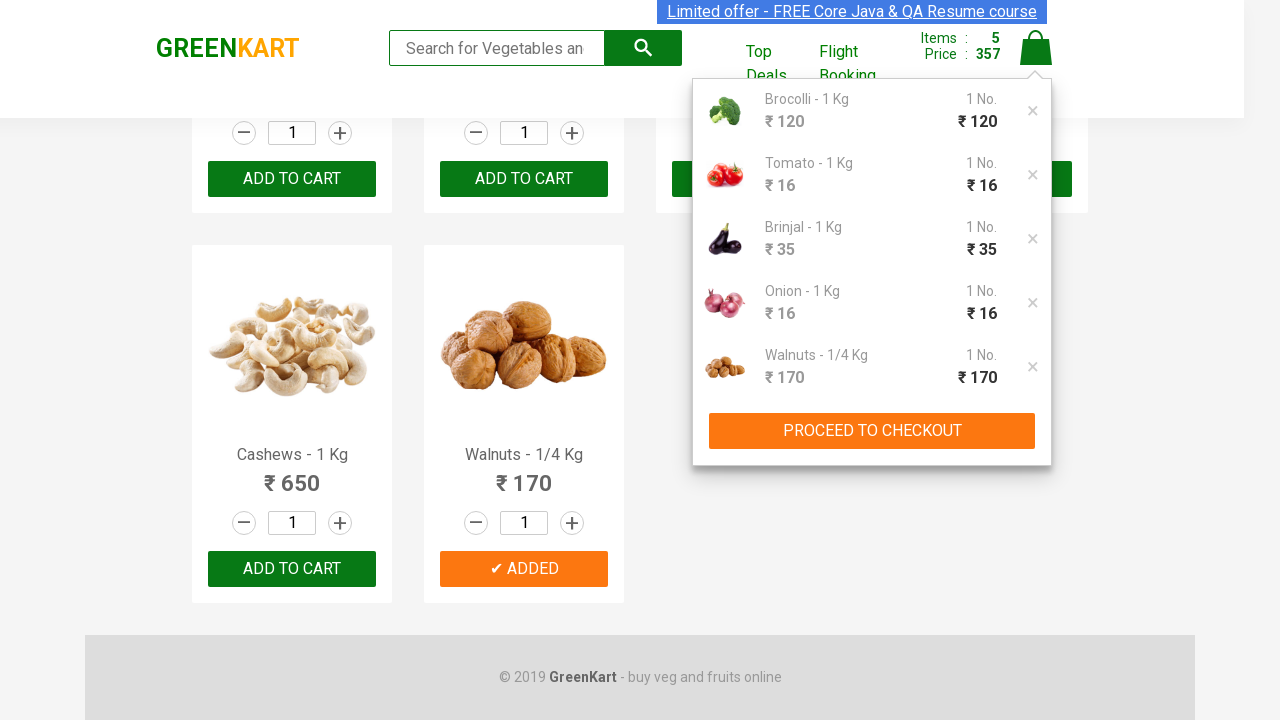

Filled promo code field with 'rahulshettyacademy' on //input[@class='promoCode']
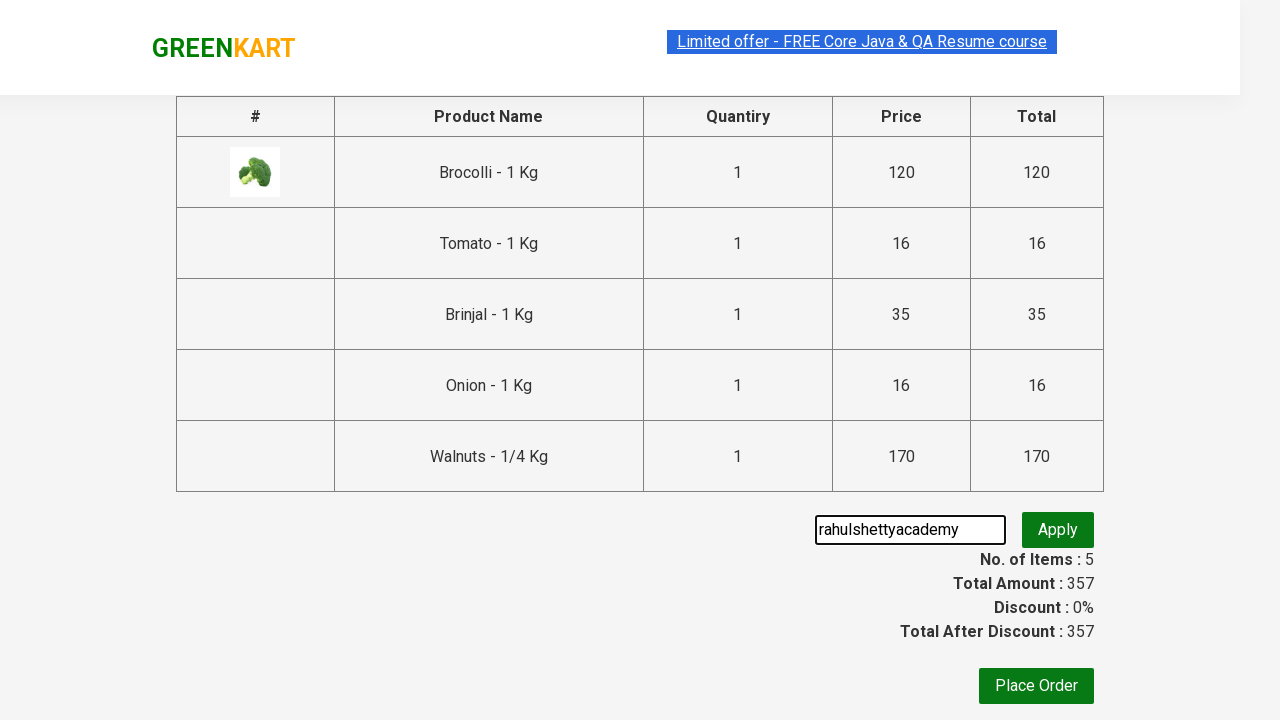

Clicked promo button to apply discount code at (1058, 530) on xpath=//button[@class='promoBtn']
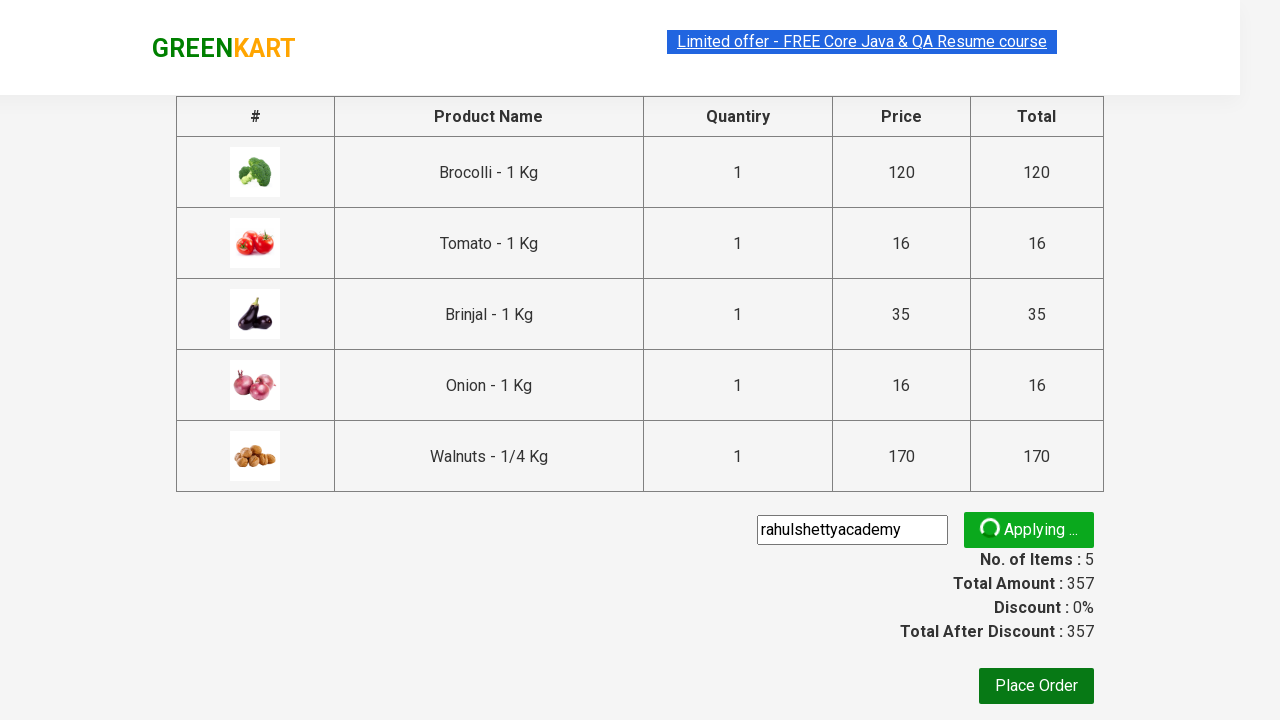

Promo discount information appeared on page
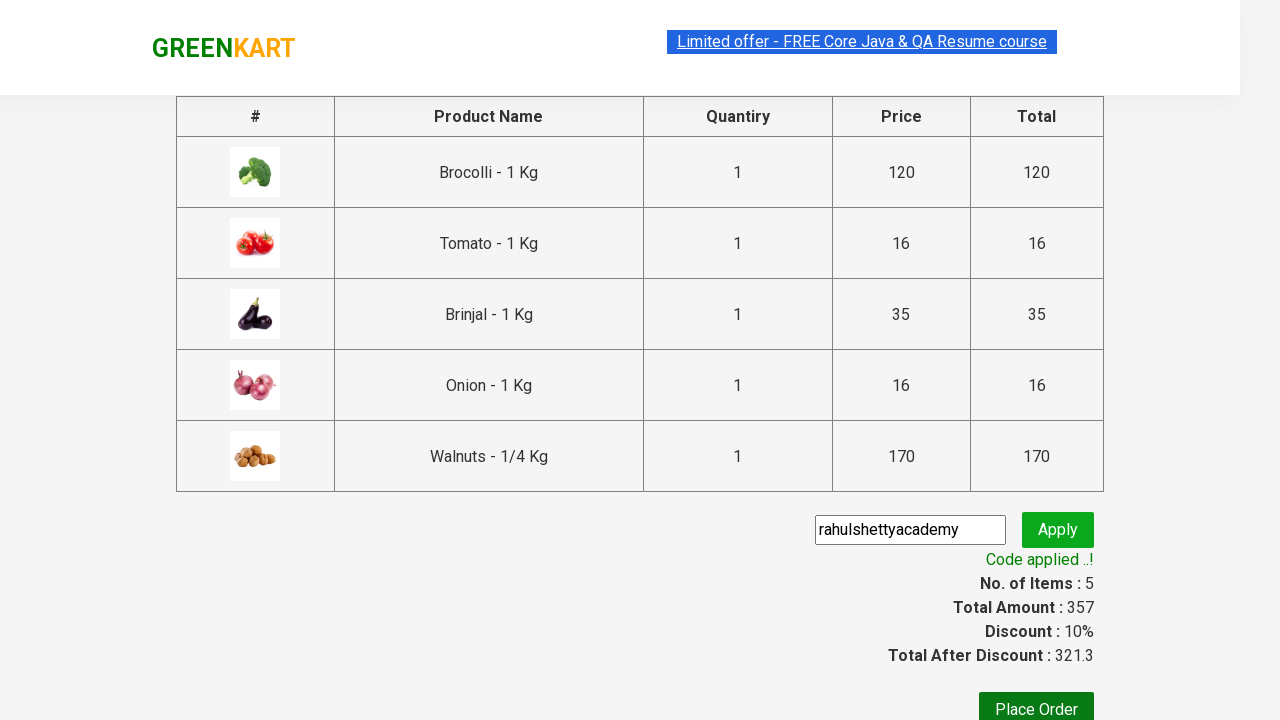

Clicked Place Order button at (1036, 702) on xpath=//button[contains(text(),'Place Order')]
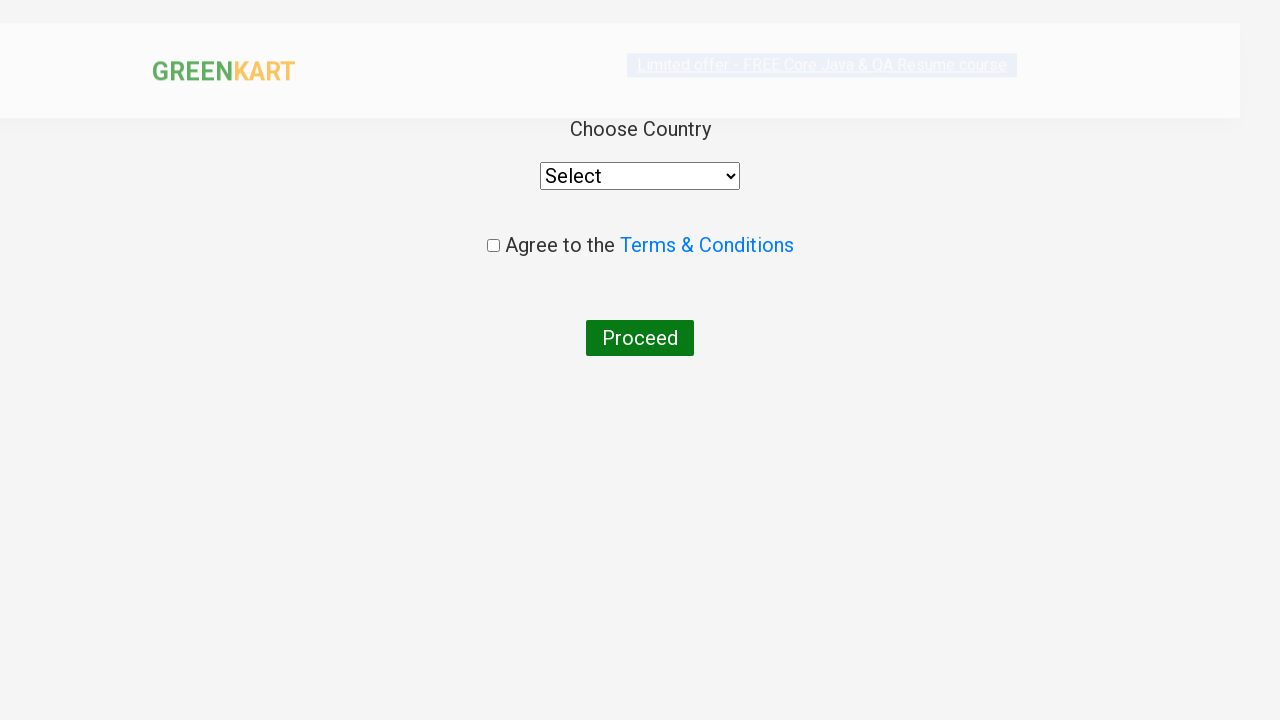

Selected 'Poland' from country dropdown on //div[@class='products']//select
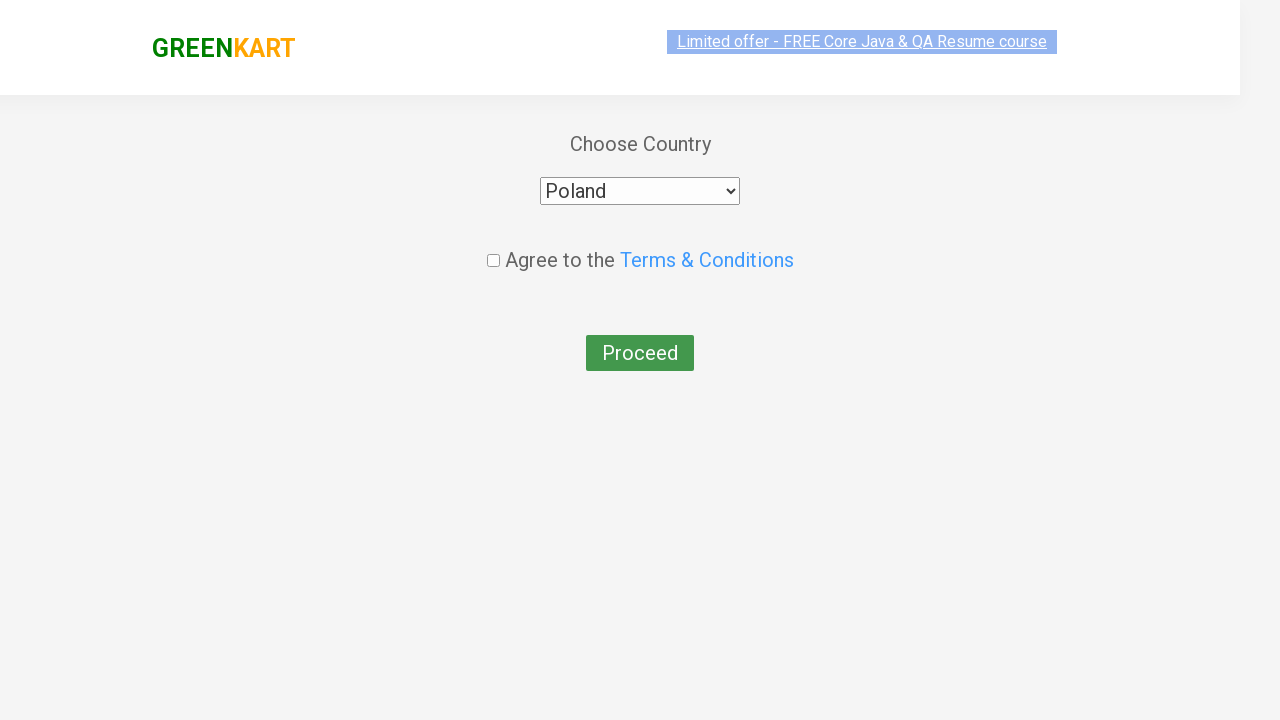

Clicked Proceed button without accepting terms (should show warning) at (640, 338) on xpath=//button[contains(text(),'Proceed')]
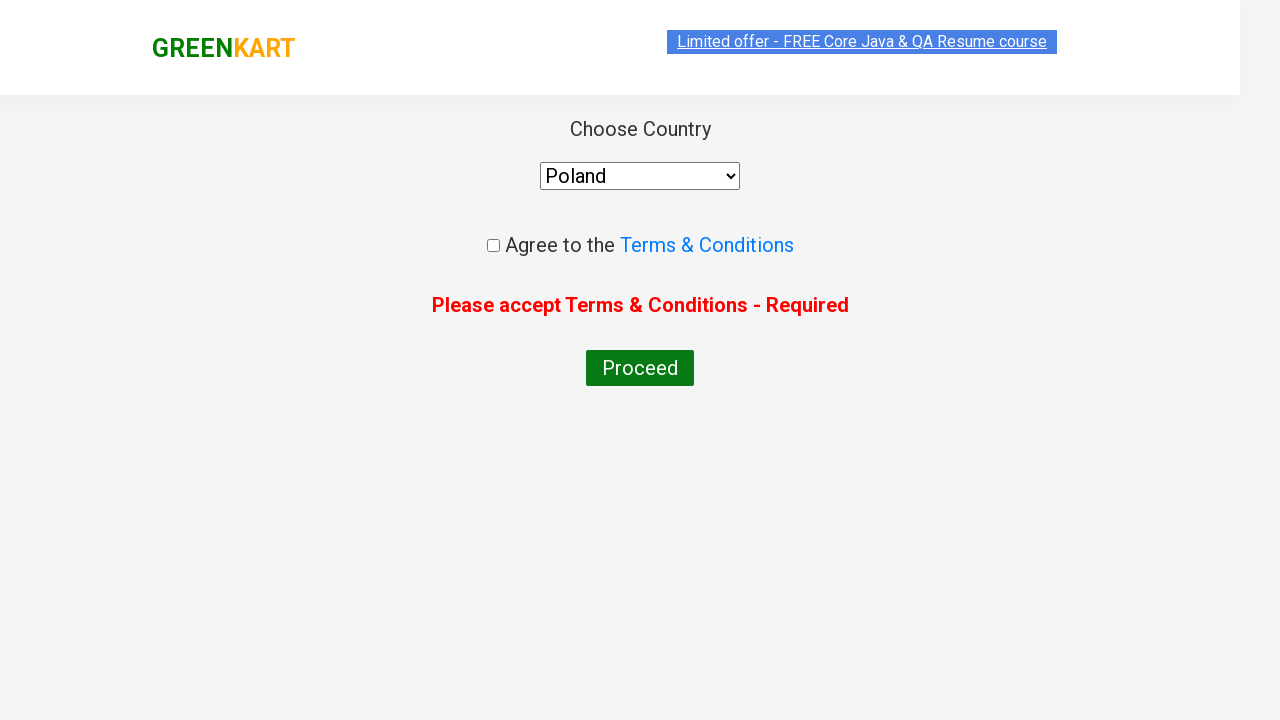

Checked terms and conditions checkbox at (493, 246) on xpath=//input[@type='checkbox']
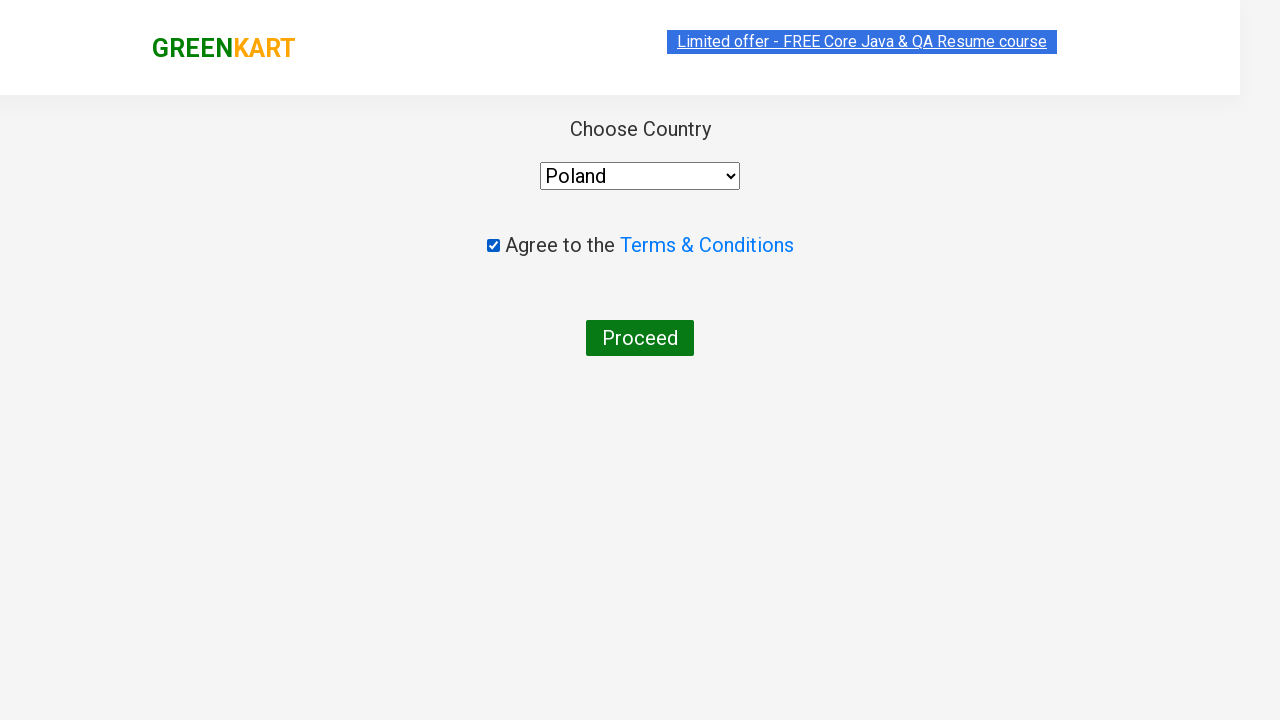

Clicked Proceed button after accepting terms at (640, 338) on xpath=//button[contains(text(),'Proceed')]
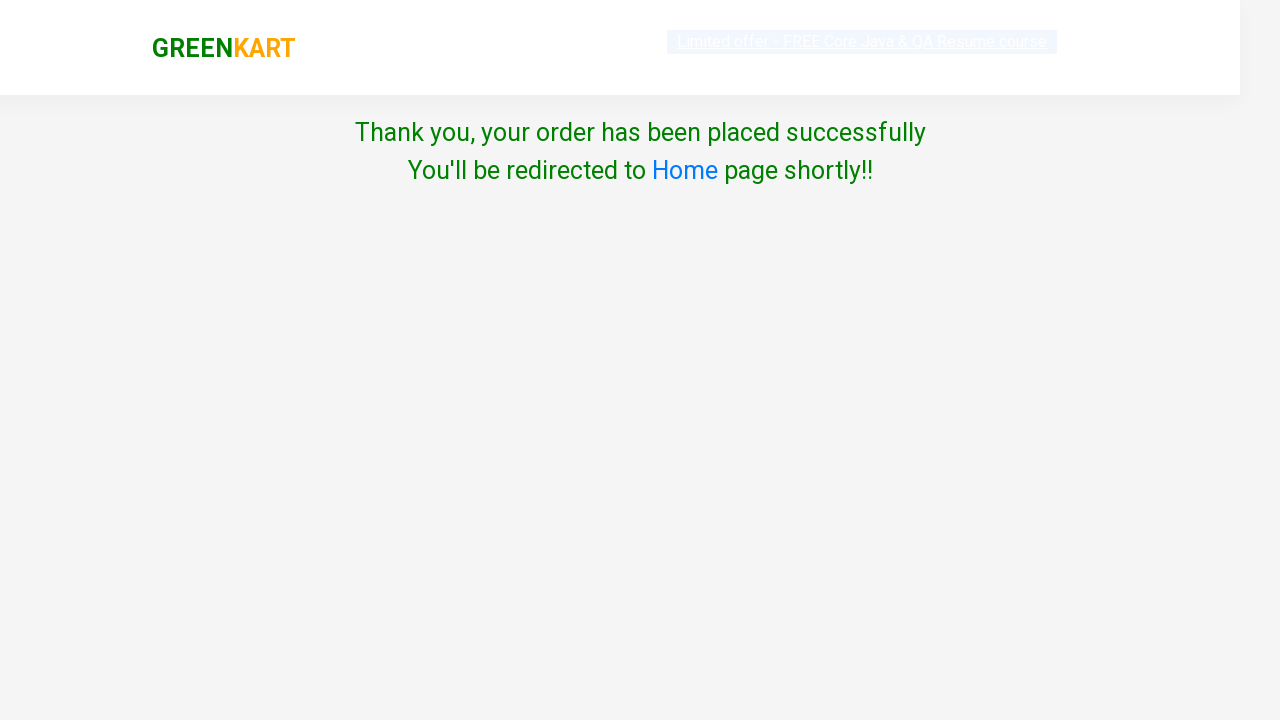

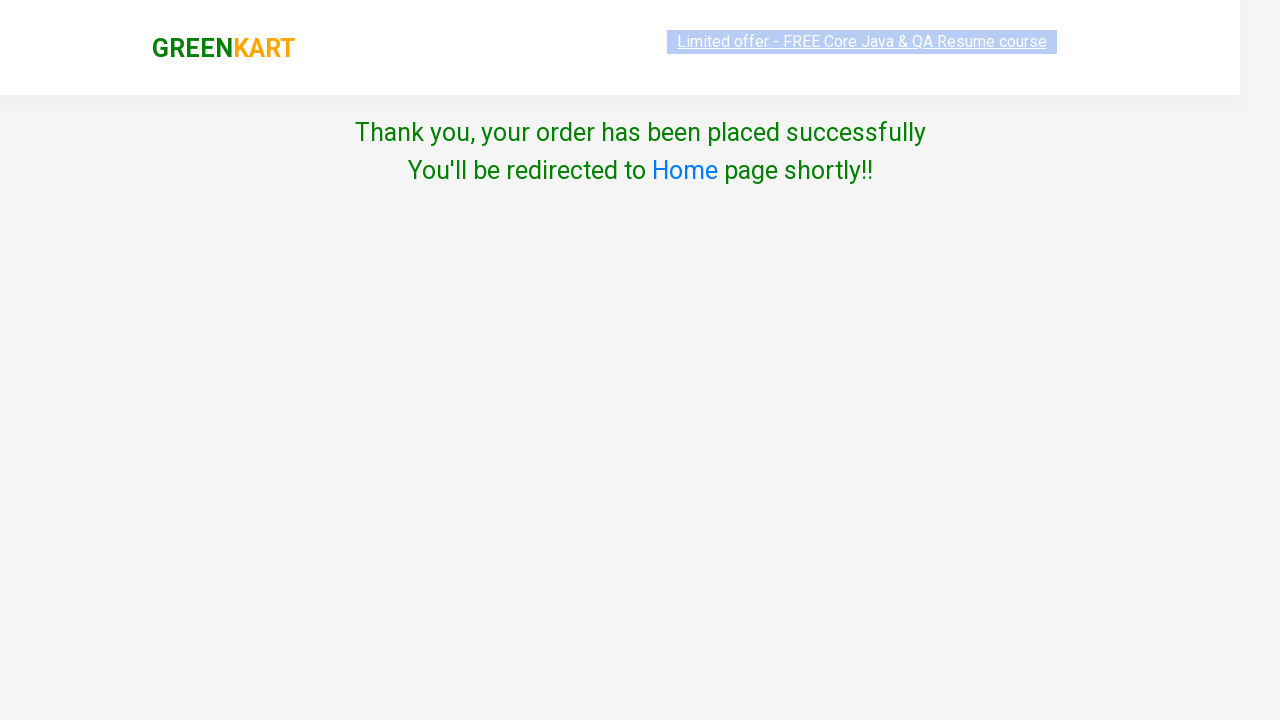